Tests alert functionality by entering a name in an input field, clicking an alert button, and accepting the JavaScript alert dialog

Starting URL: http://rahulshettyacademy.com/AutomationPractice/

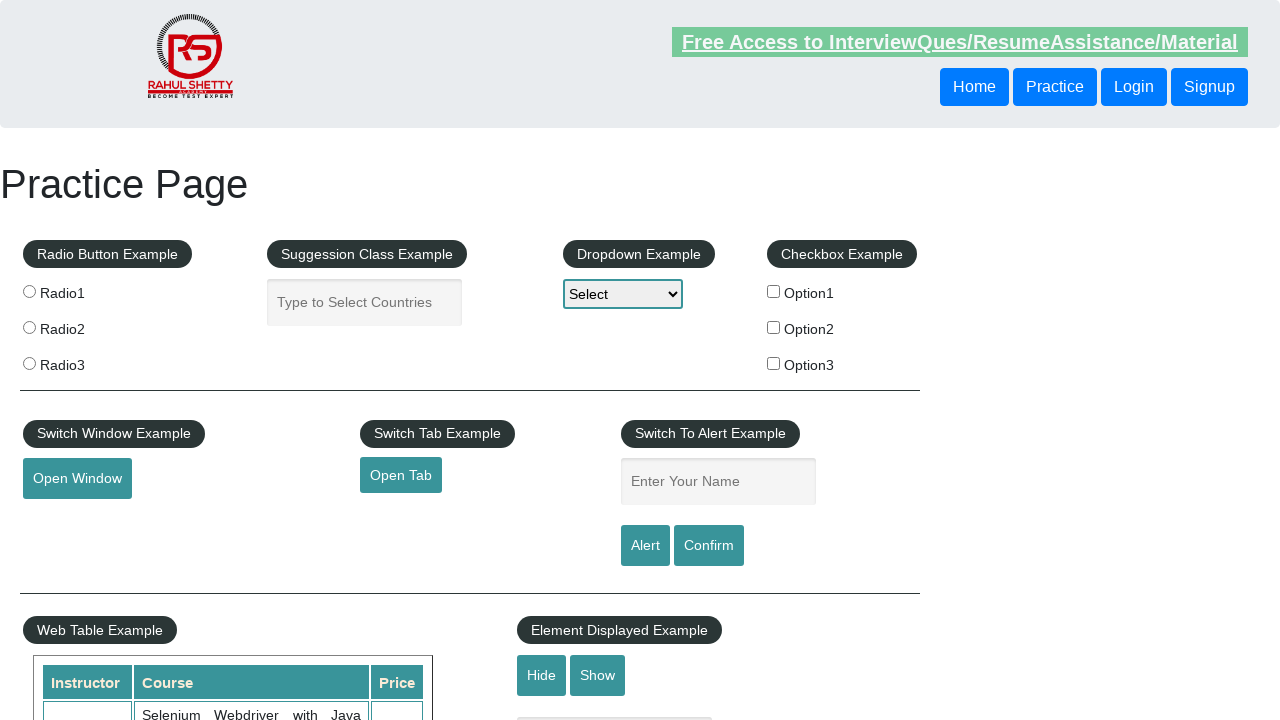

Filled name input field with 'Elavarasi' on #name
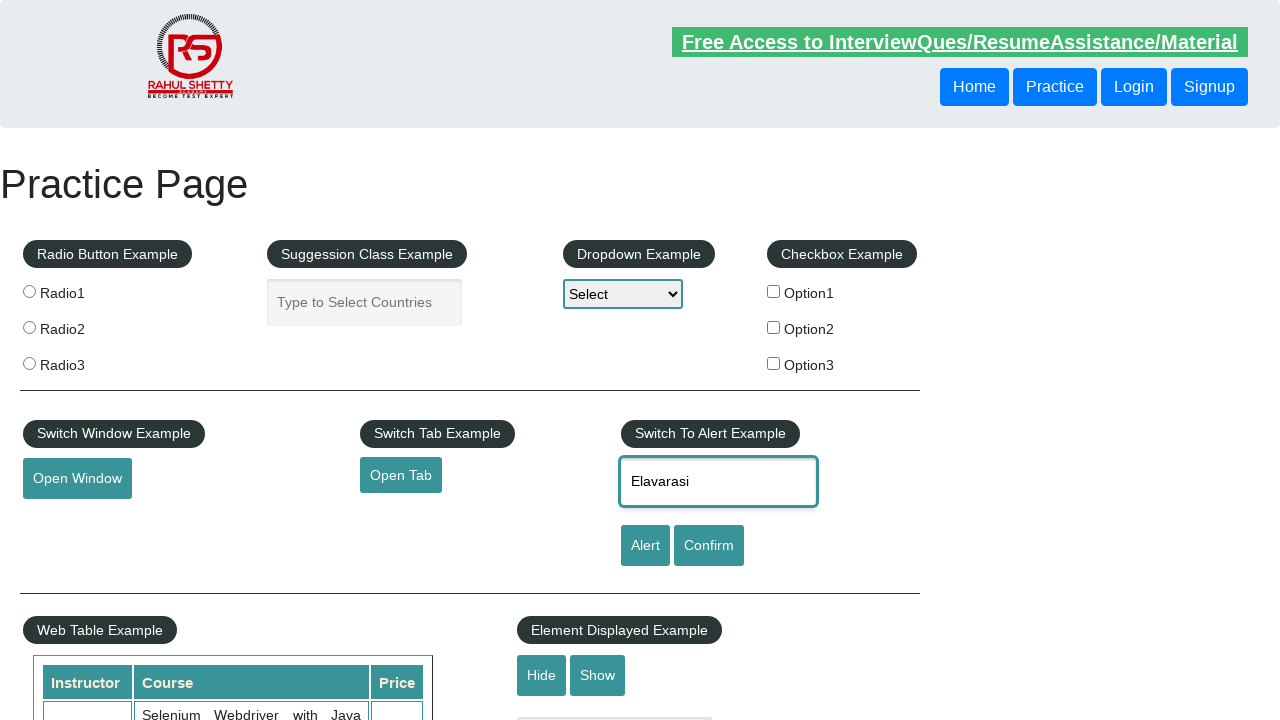

Clicked the alert button at (645, 546) on #alertbtn
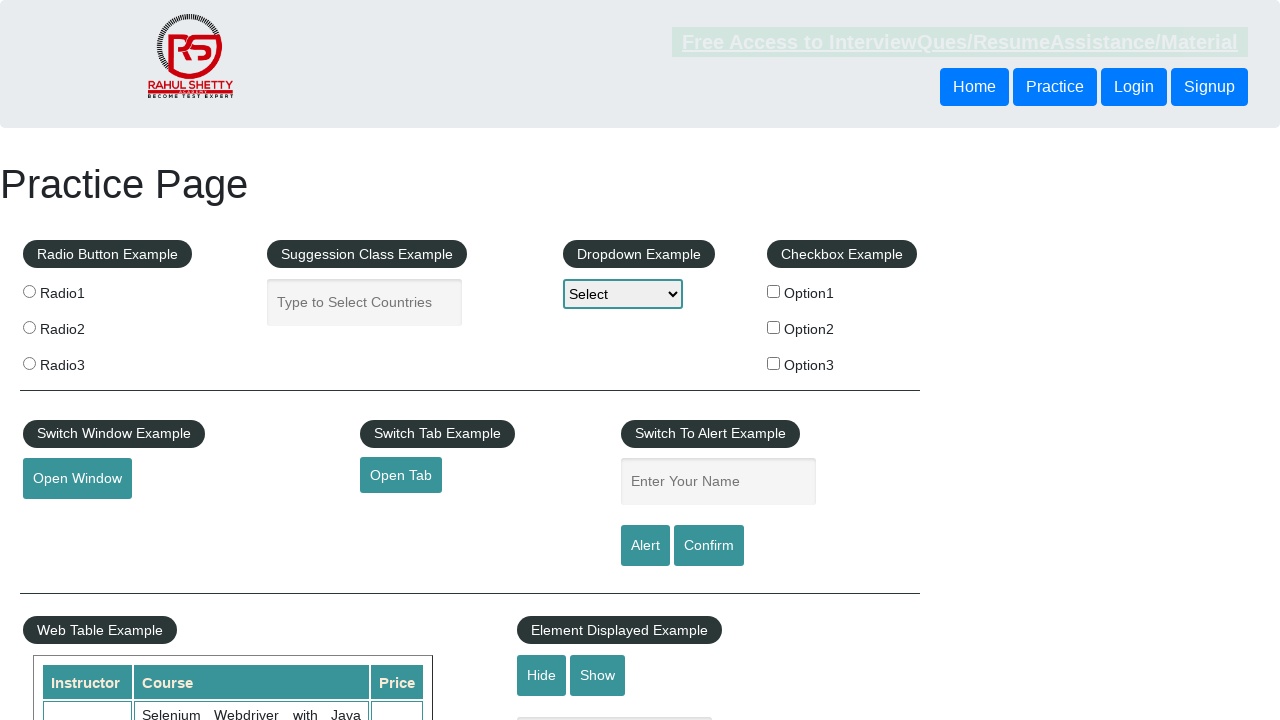

Set up dialog handler to accept JavaScript alert
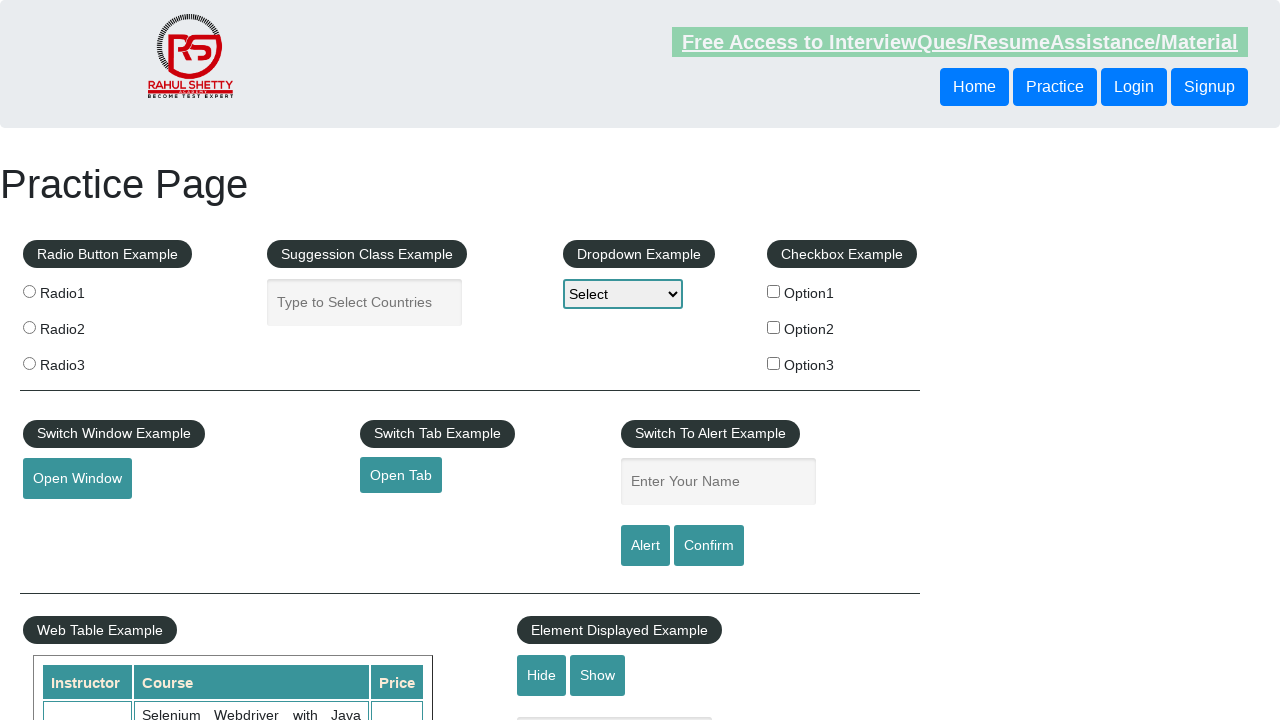

Waited for alert to be processed
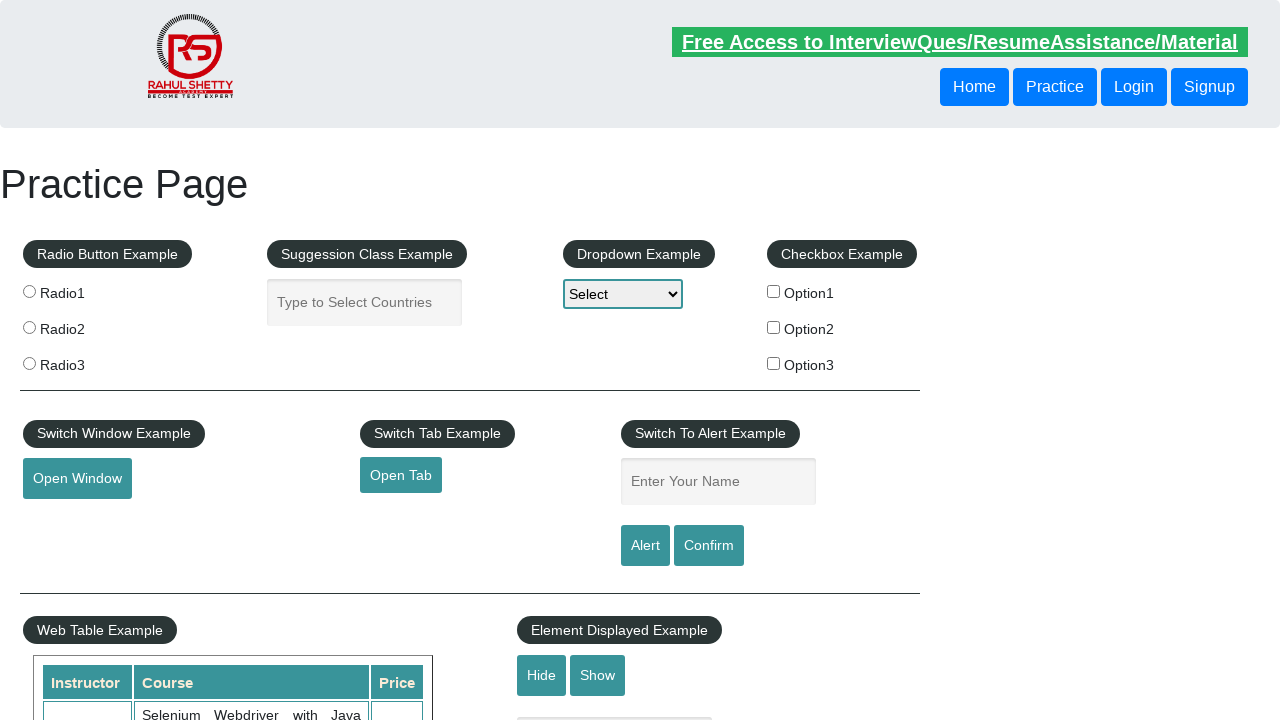

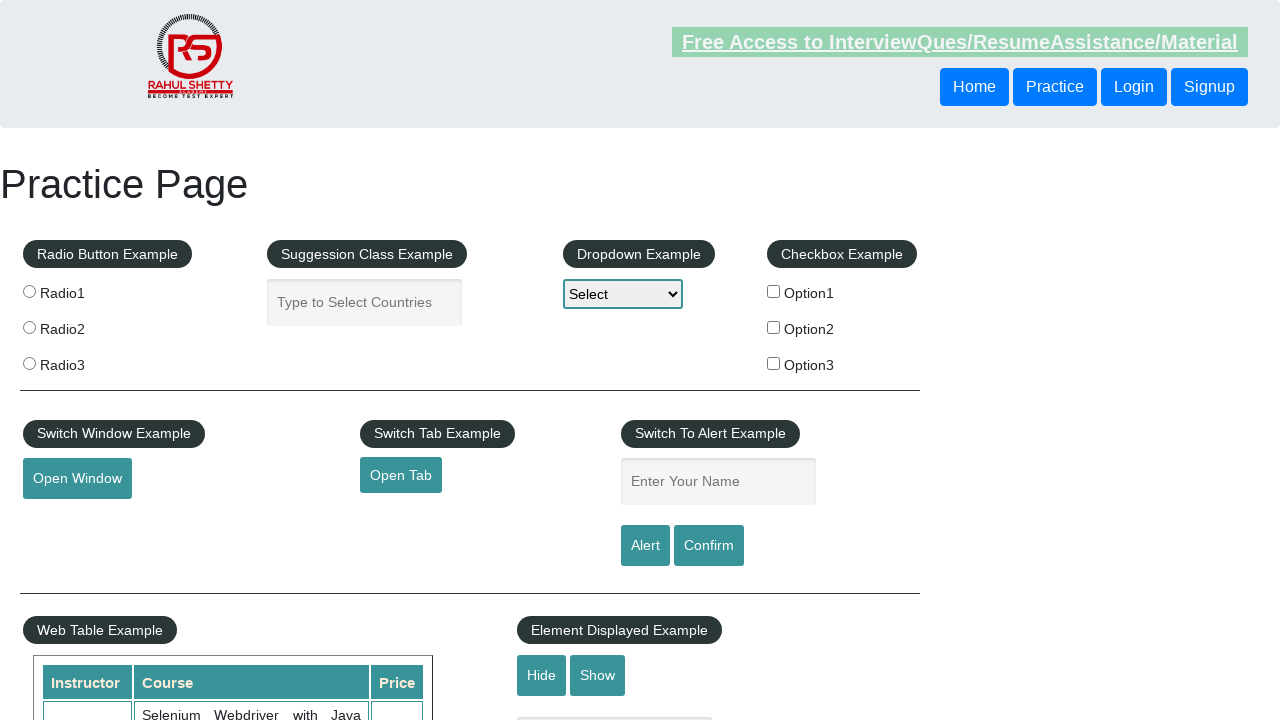